Tests registration validation by submitting the form with an invalid first name containing numbers and verifying an error message is displayed.

Starting URL: https://sharelane.com/cgi-bin/main.py

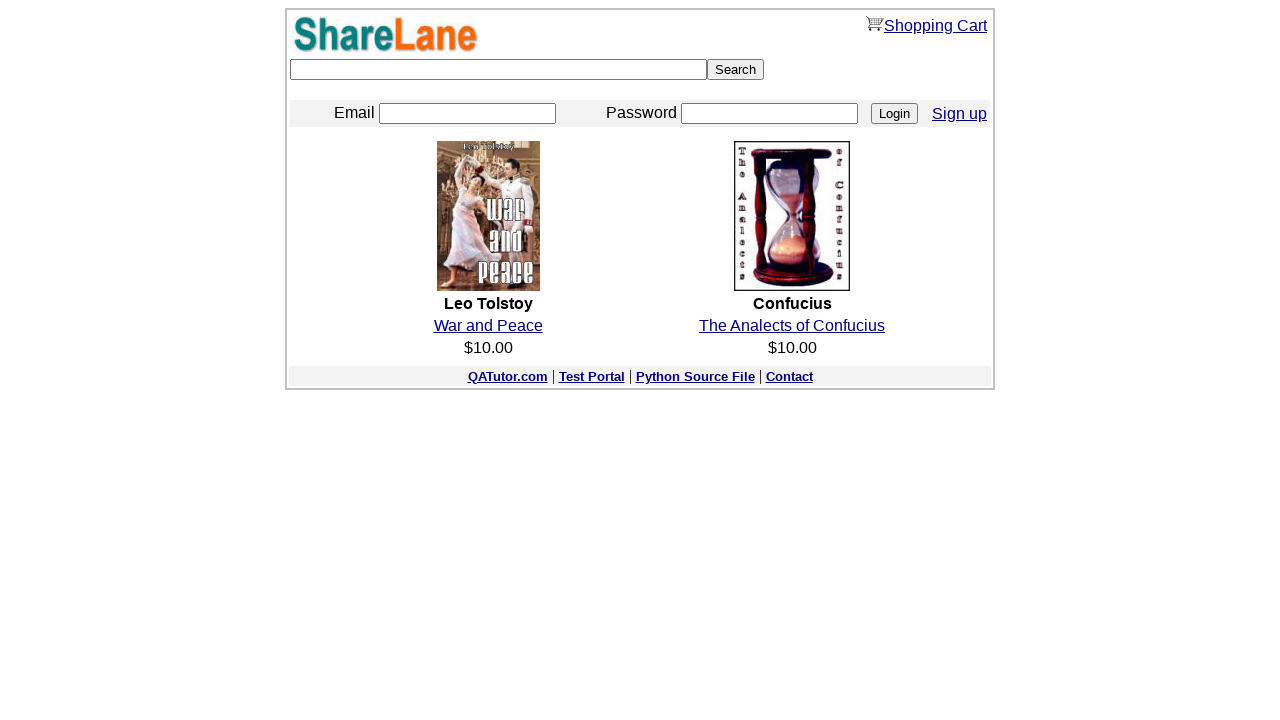

Clicked Sign Up button to navigate to registration page at (960, 113) on a[href='./register.py']
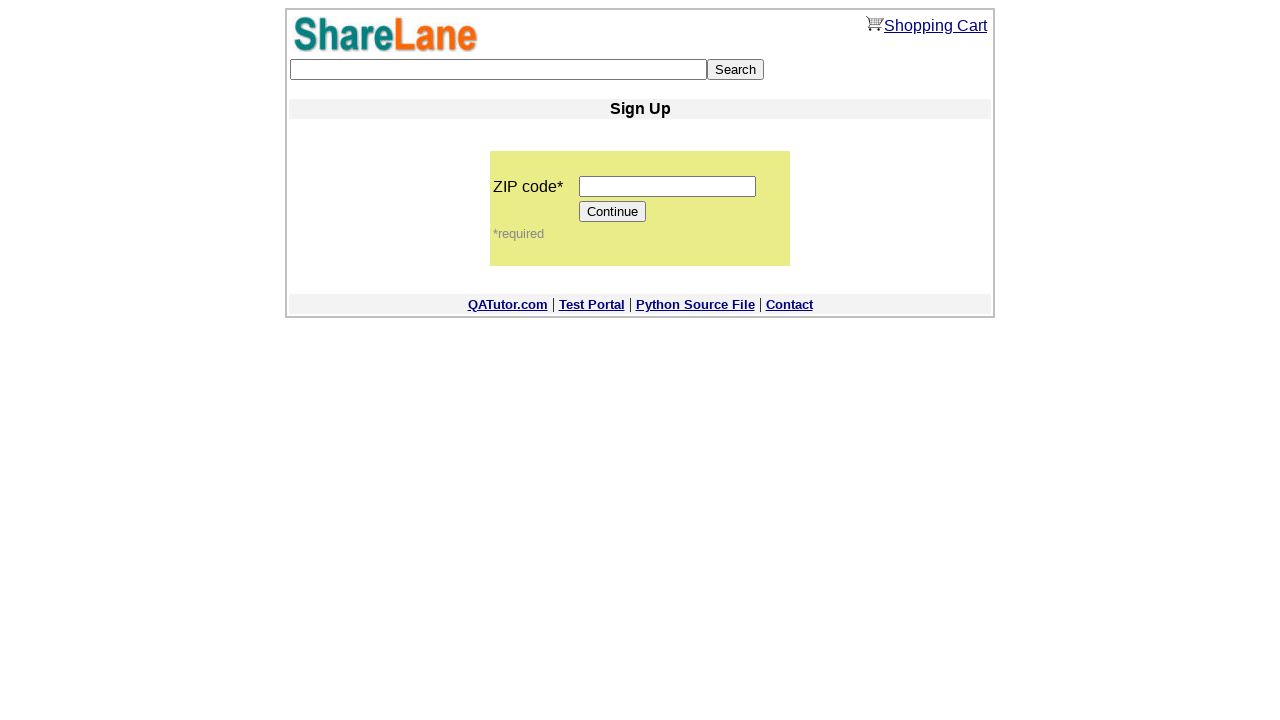

Filled zip code field with '123456' on input[name='zip_code']
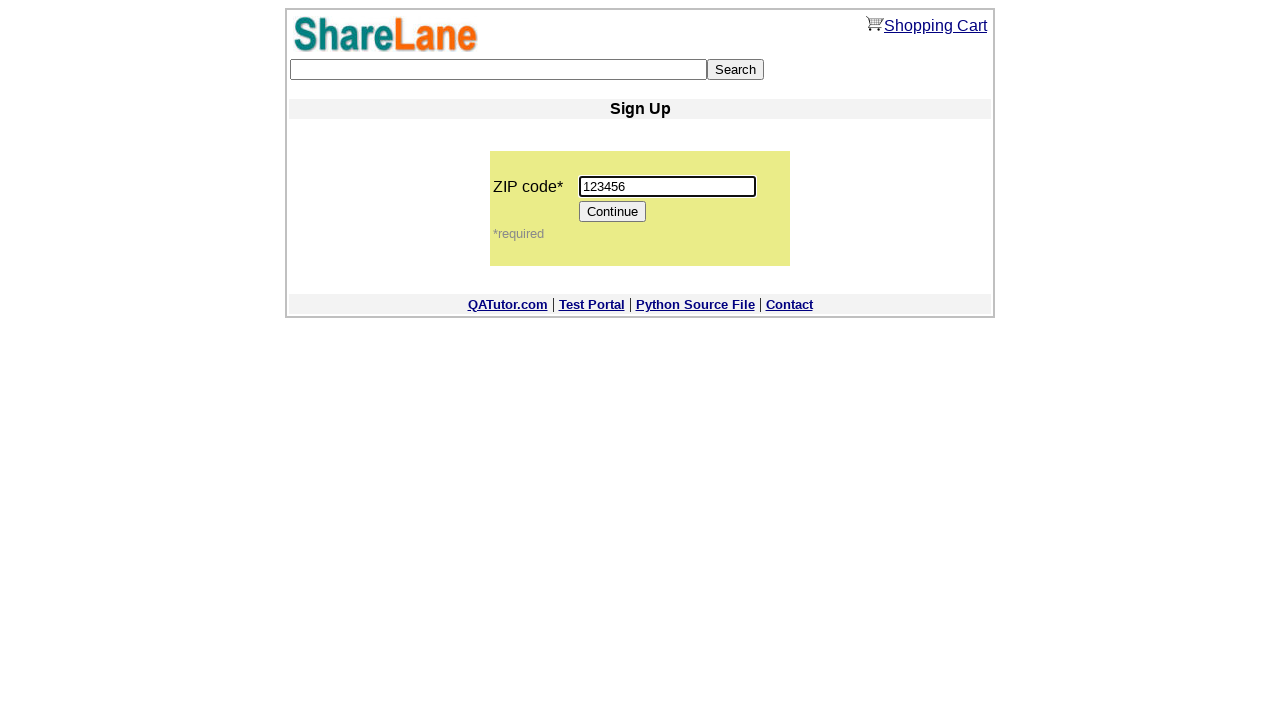

Clicked Continue button to proceed to registration form at (613, 212) on input[value='Continue']
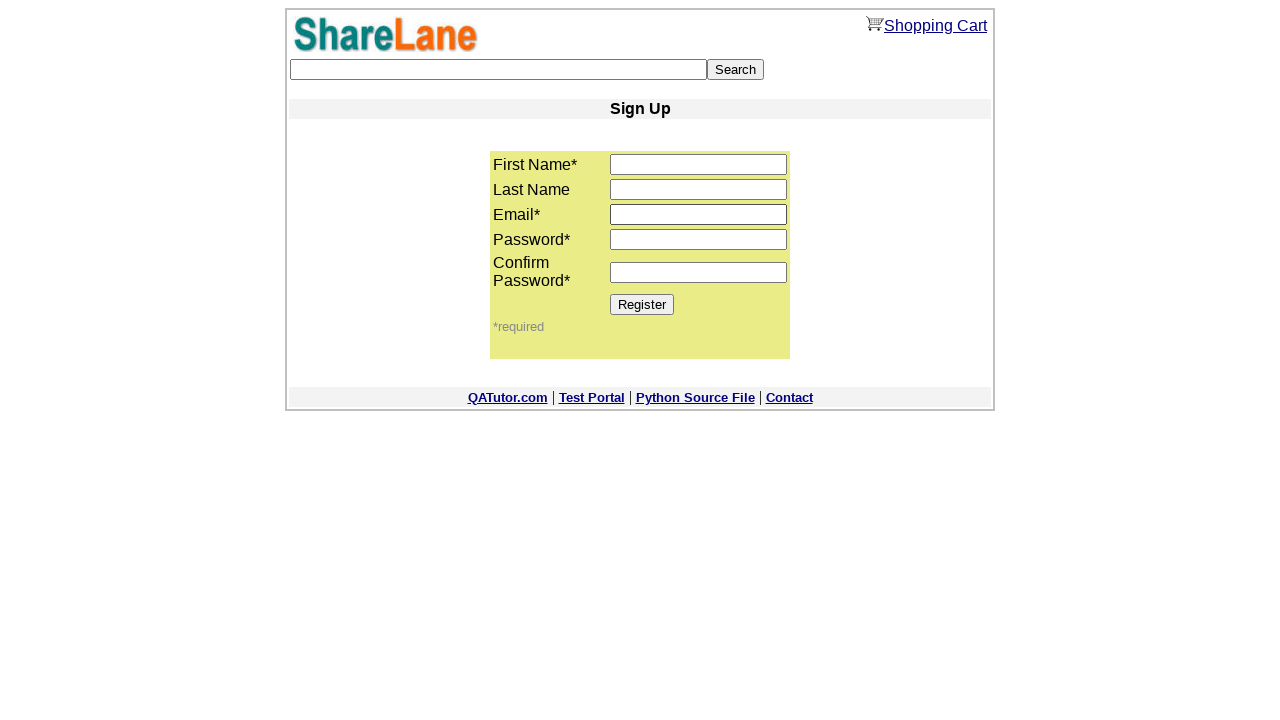

Registration form loaded with first name field visible
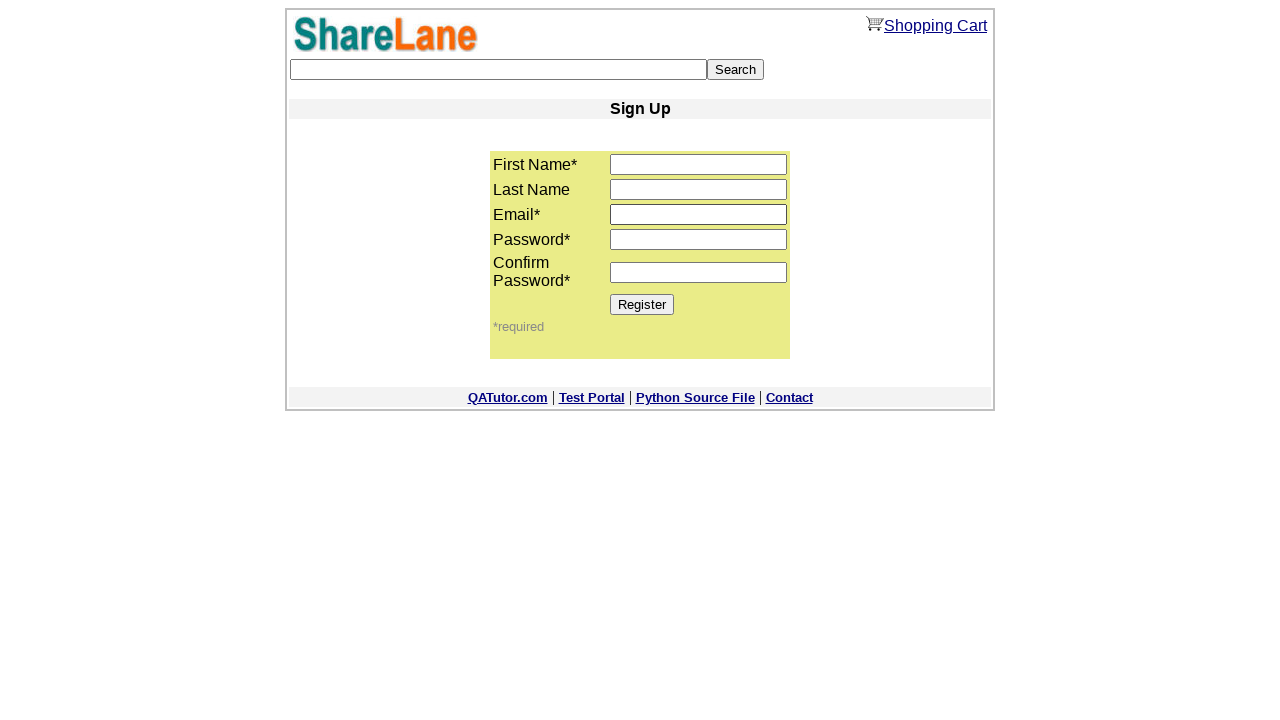

Filled first name field with invalid value 'Ivan1997' containing numbers on input[name='first_name']
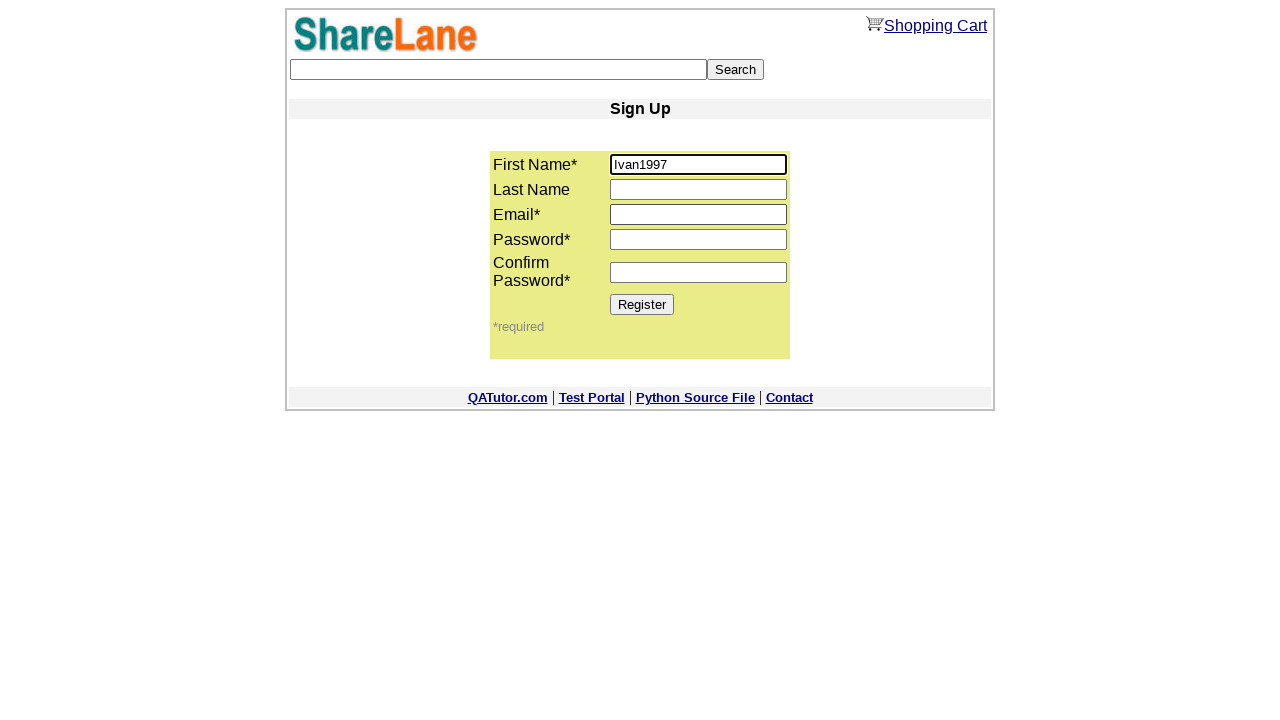

Filled last name field with 'Targonsky' on input[name='last_name']
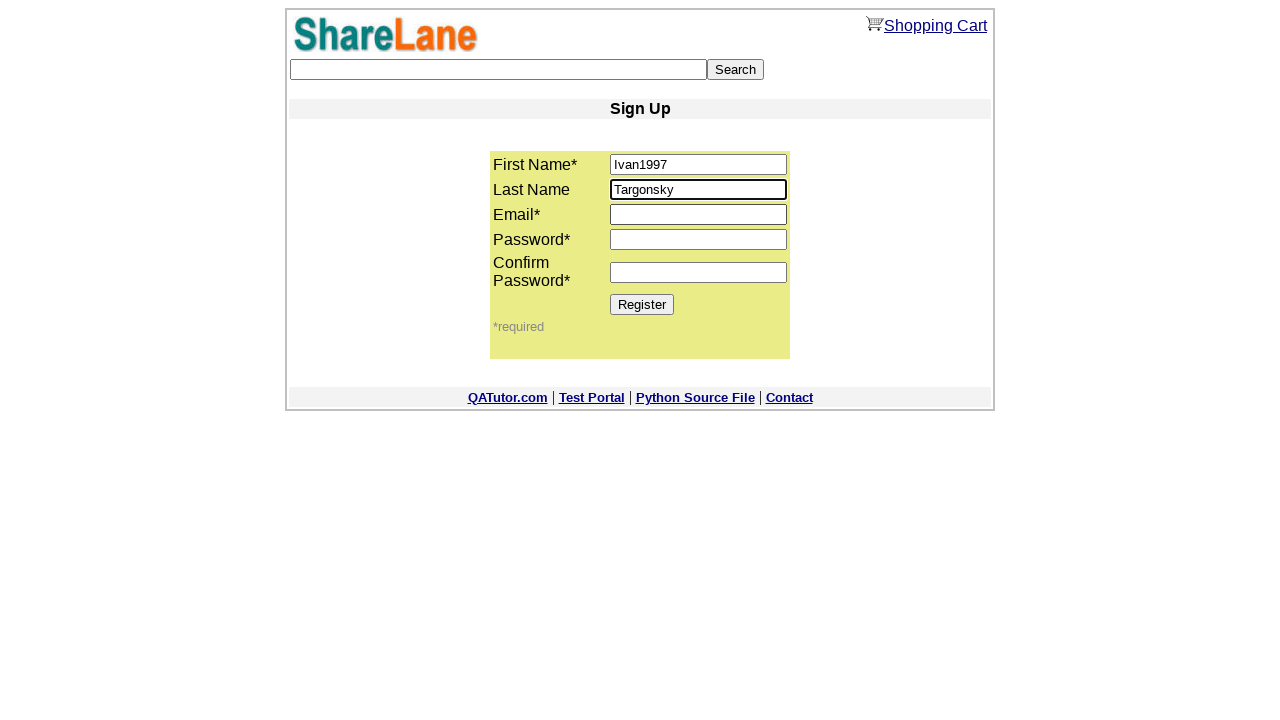

Filled email field with 'testuser2024@gmail.com' on input[name='email']
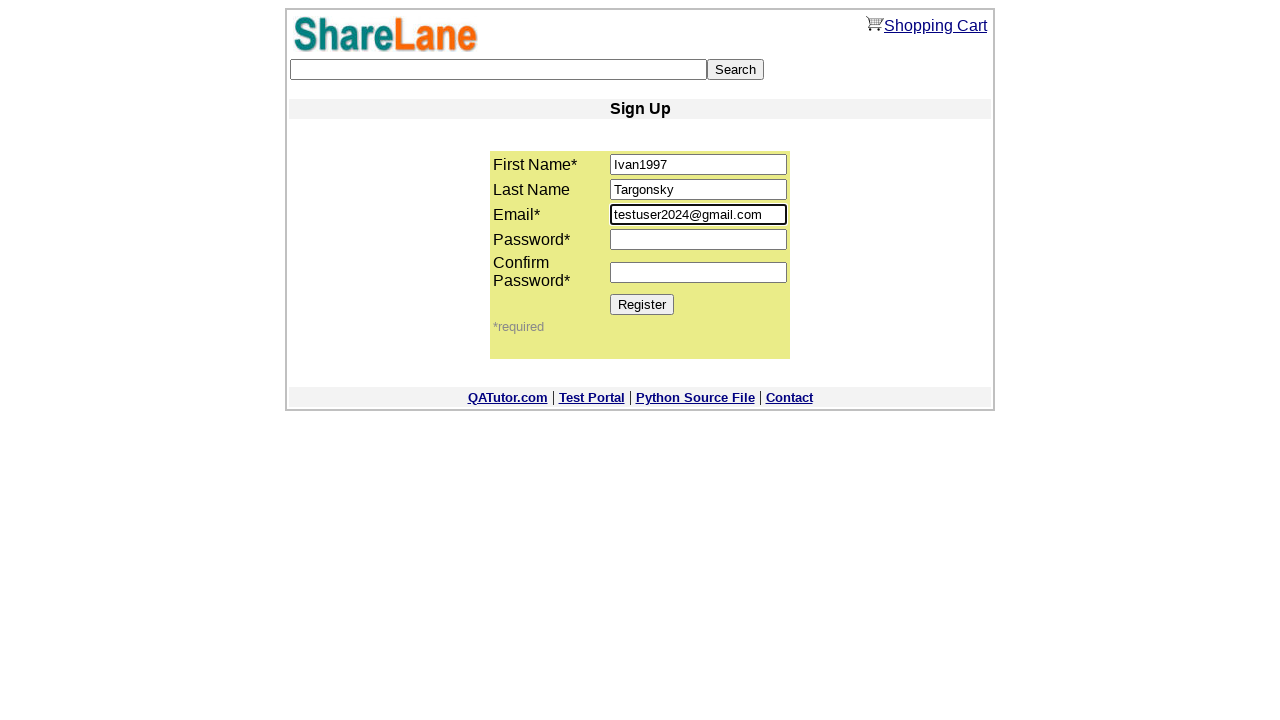

Filled password field with '1111' on input[name='password1']
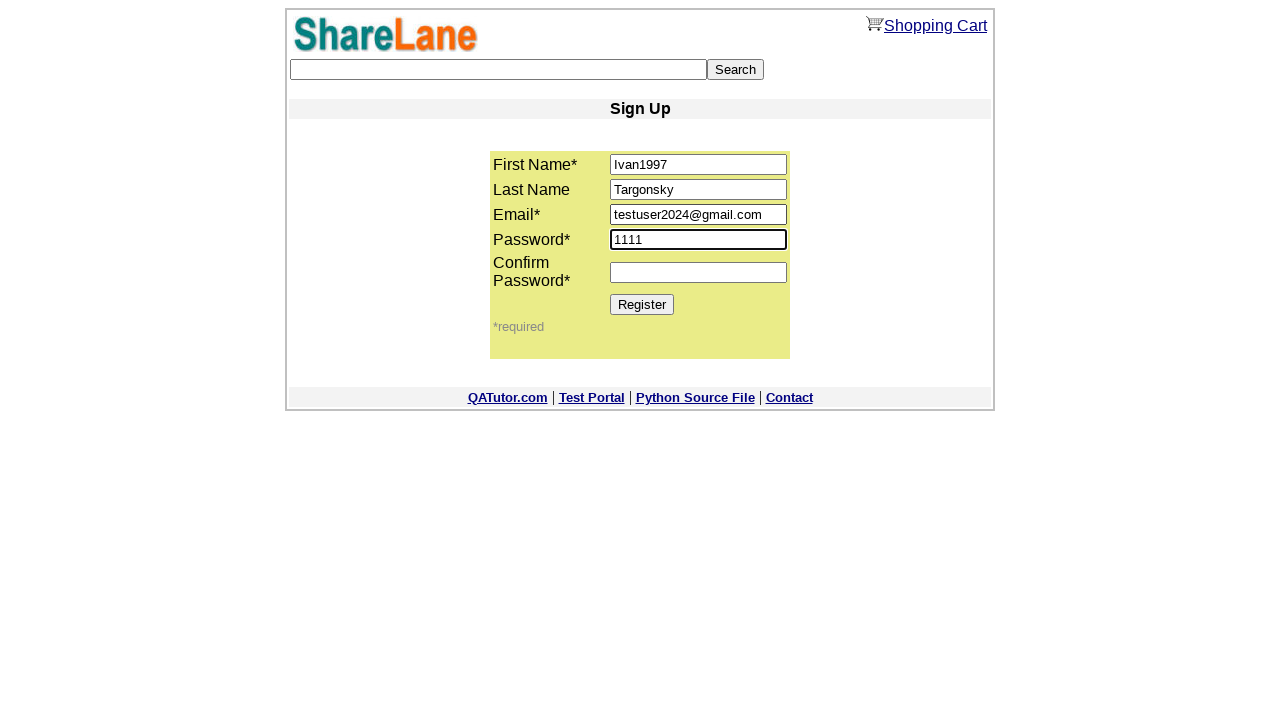

Filled confirm password field with '1111' on input[name='password2']
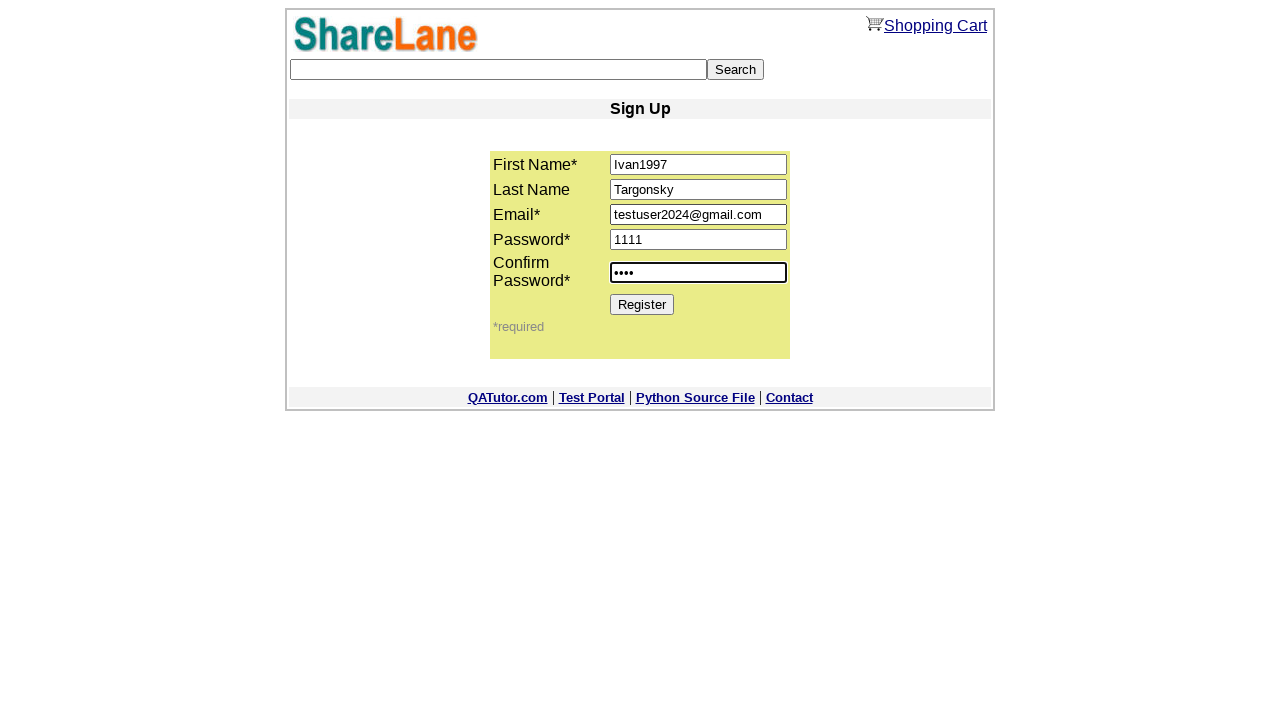

Clicked Register button to submit form with invalid first name at (642, 304) on input[value='Register']
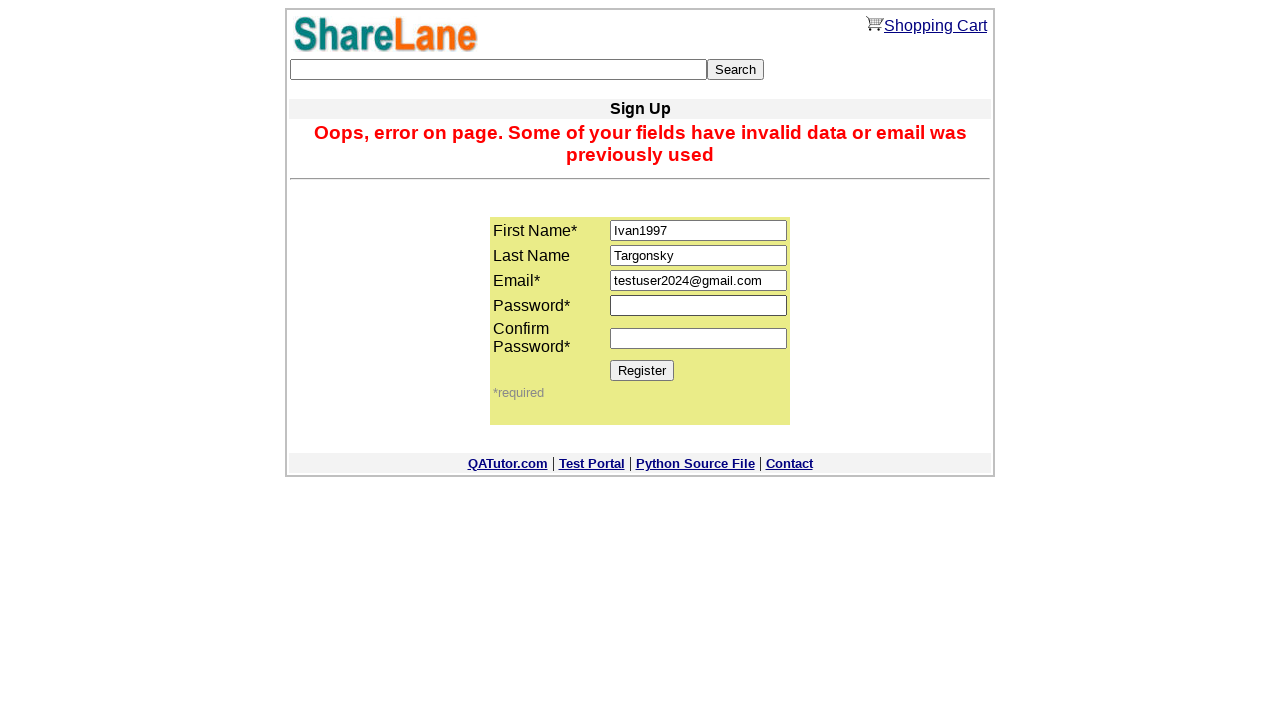

Error message appeared confirming validation of invalid first name containing numbers
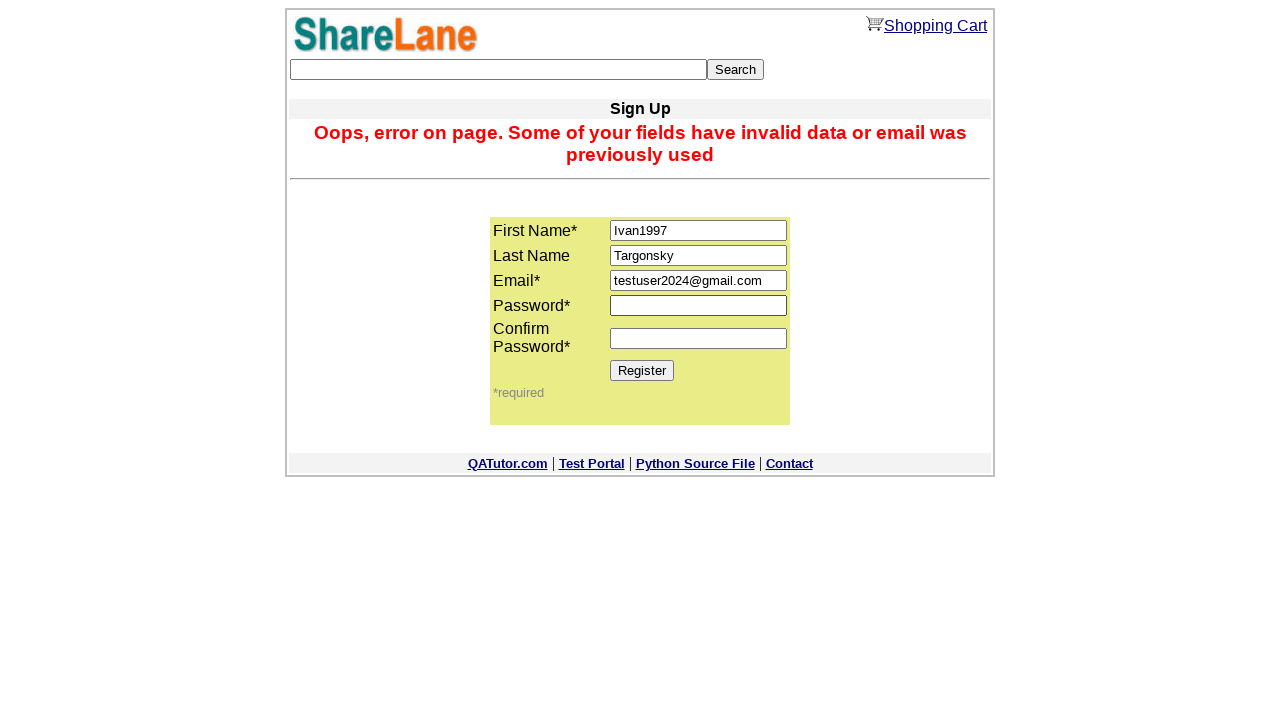

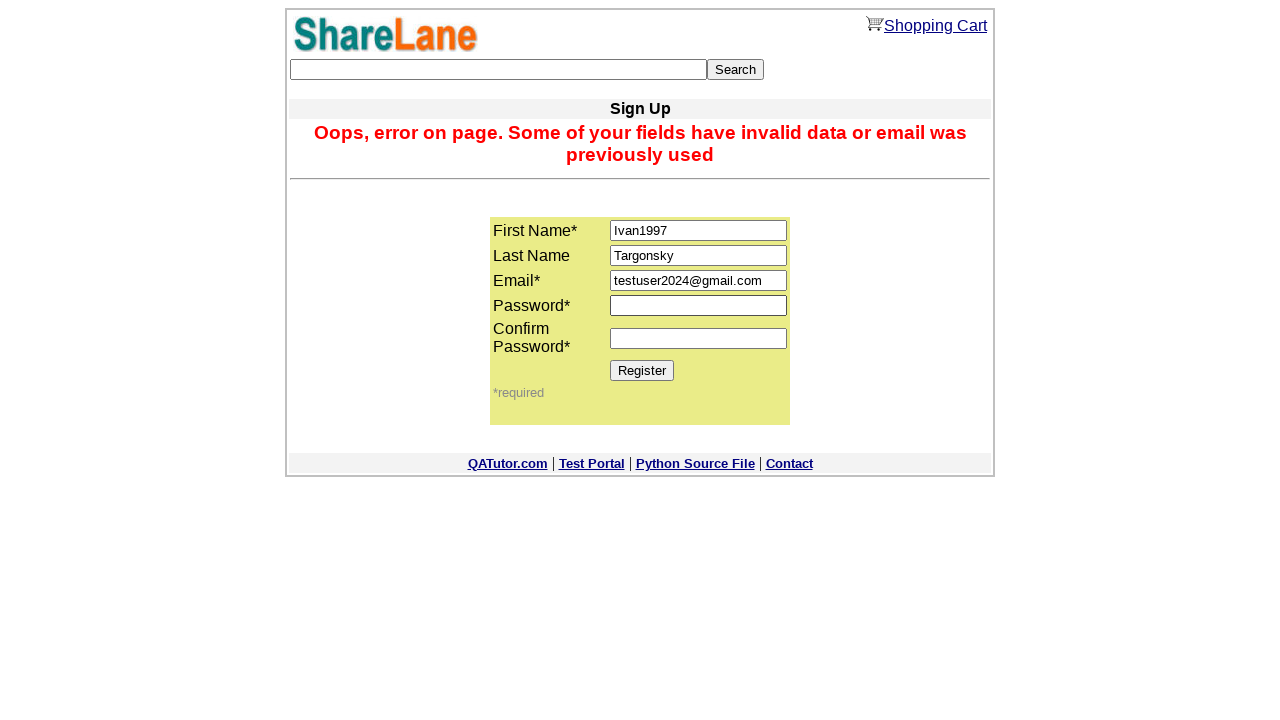